Tests default states of radio buttons and verifies that a submit button becomes disabled after a timeout period on a math quiz page.

Starting URL: http://suninjuly.github.io/math.html

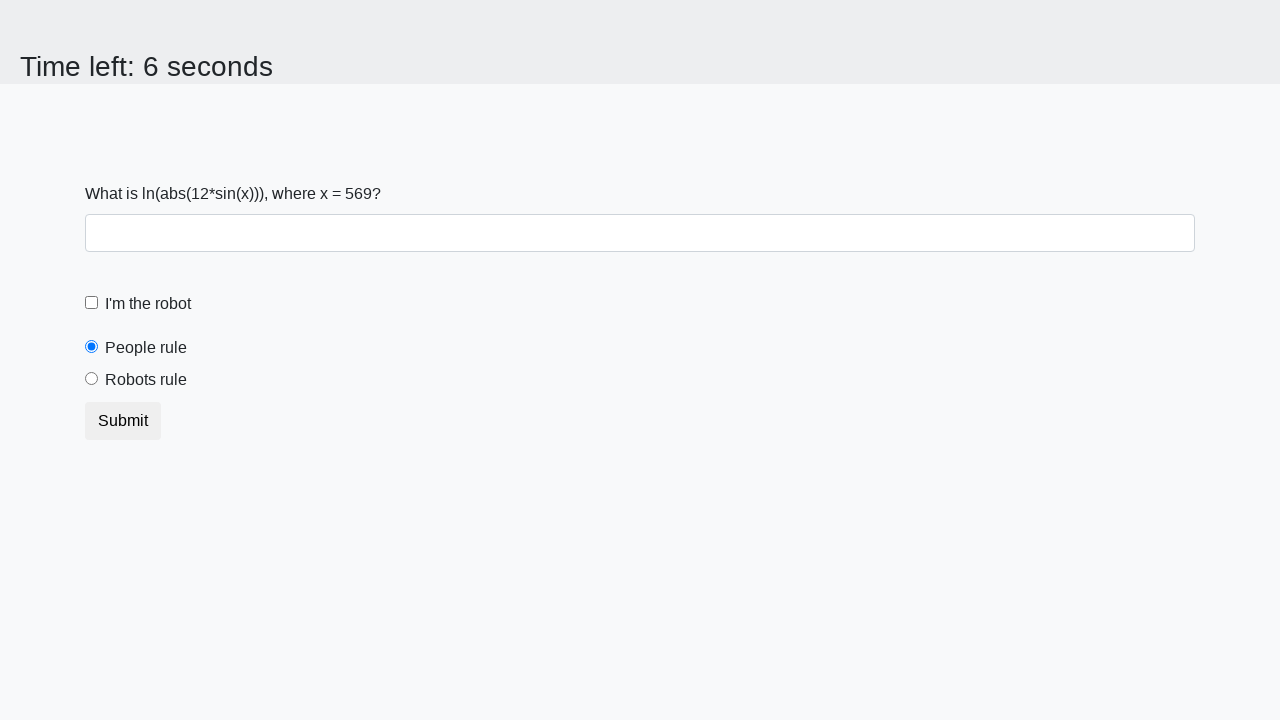

Located 'people' radio button element
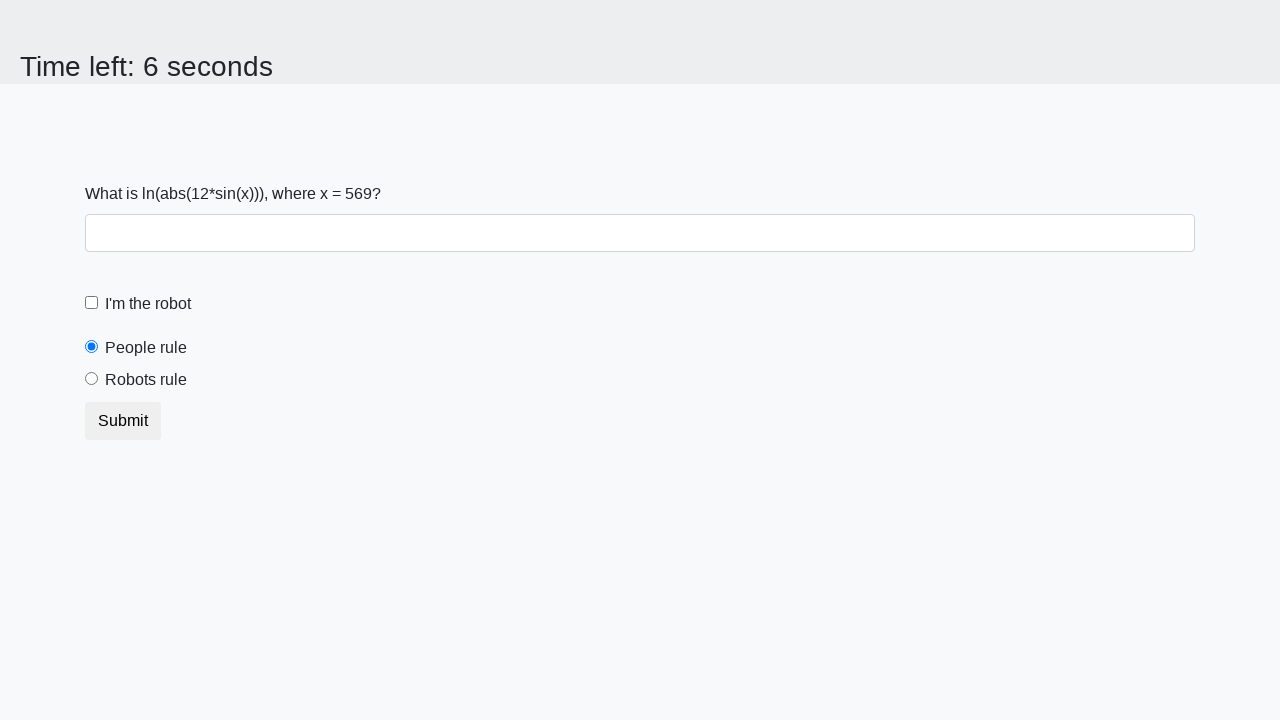

Verified 'people' radio button is selected by default
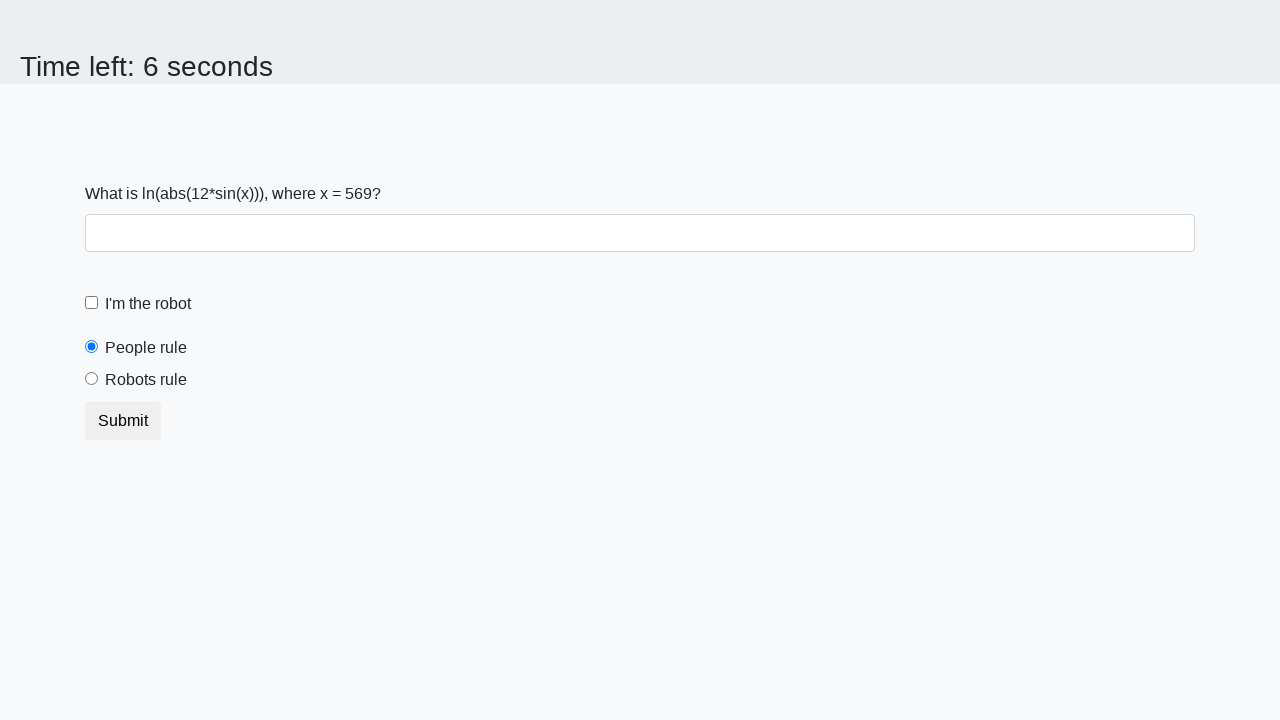

Located 'robots' radio button element
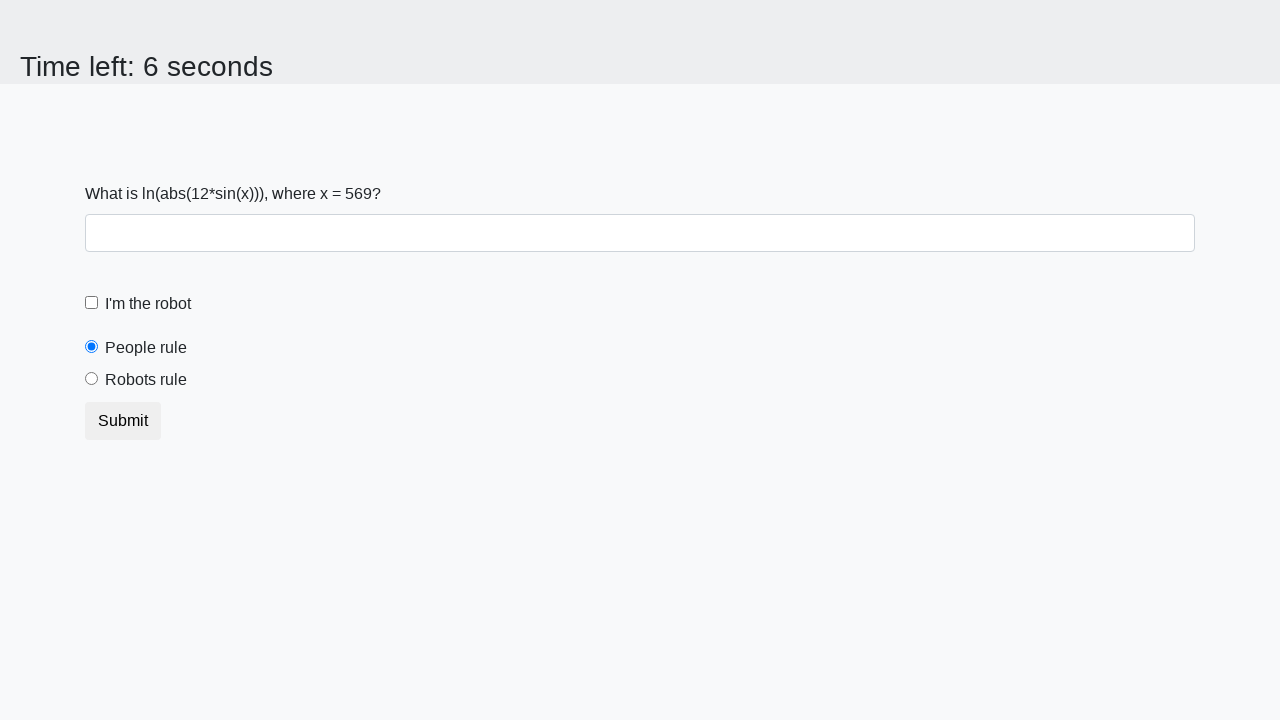

Verified 'robots' radio button is not selected by default
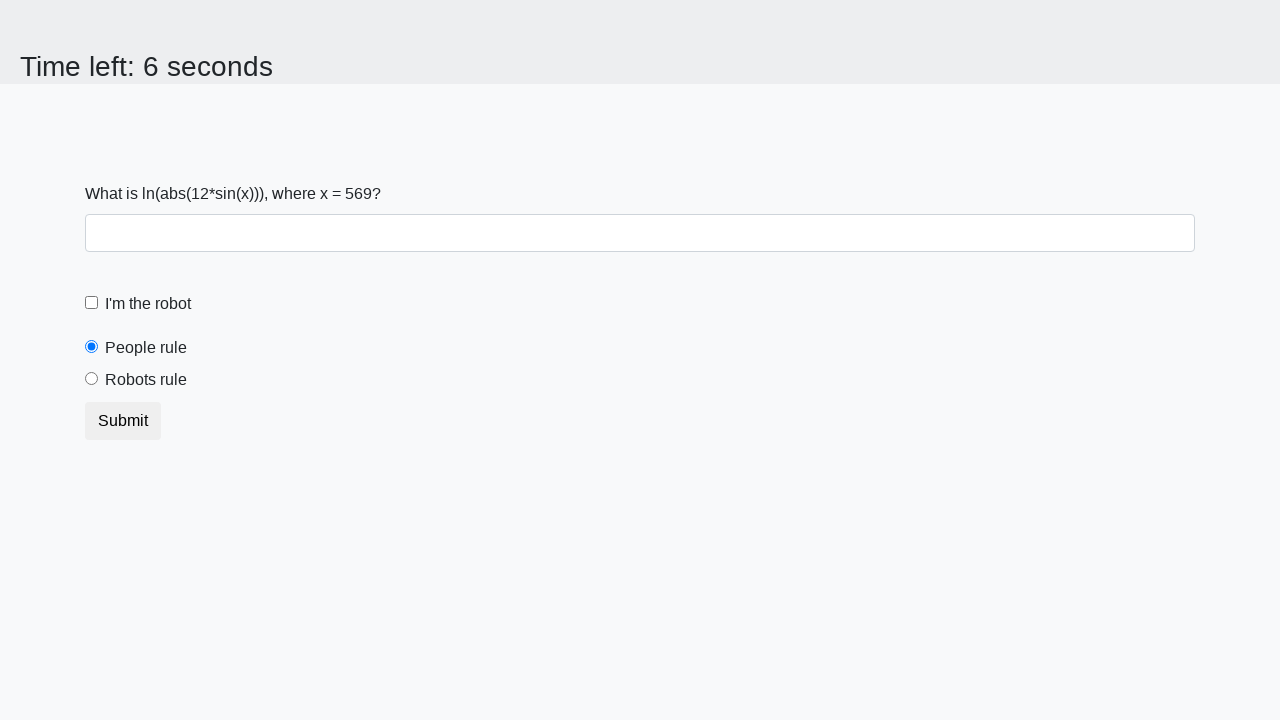

Located submit button element
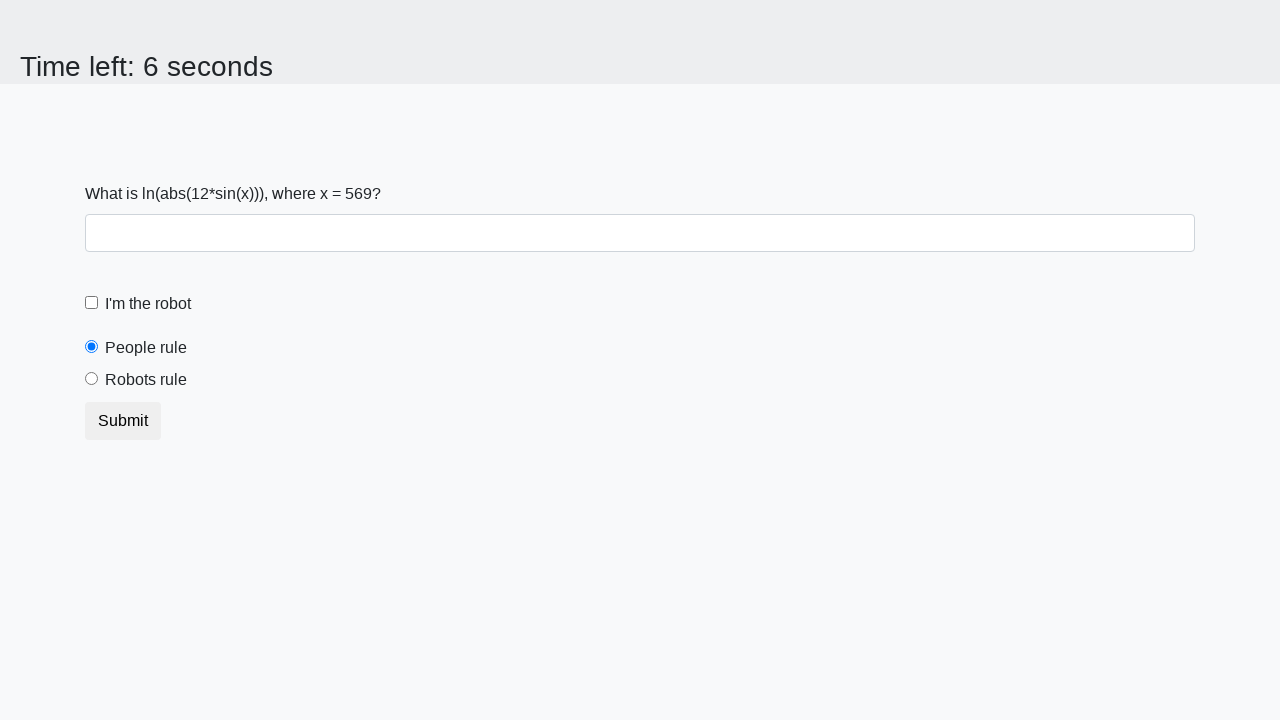

Verified submit button is enabled initially
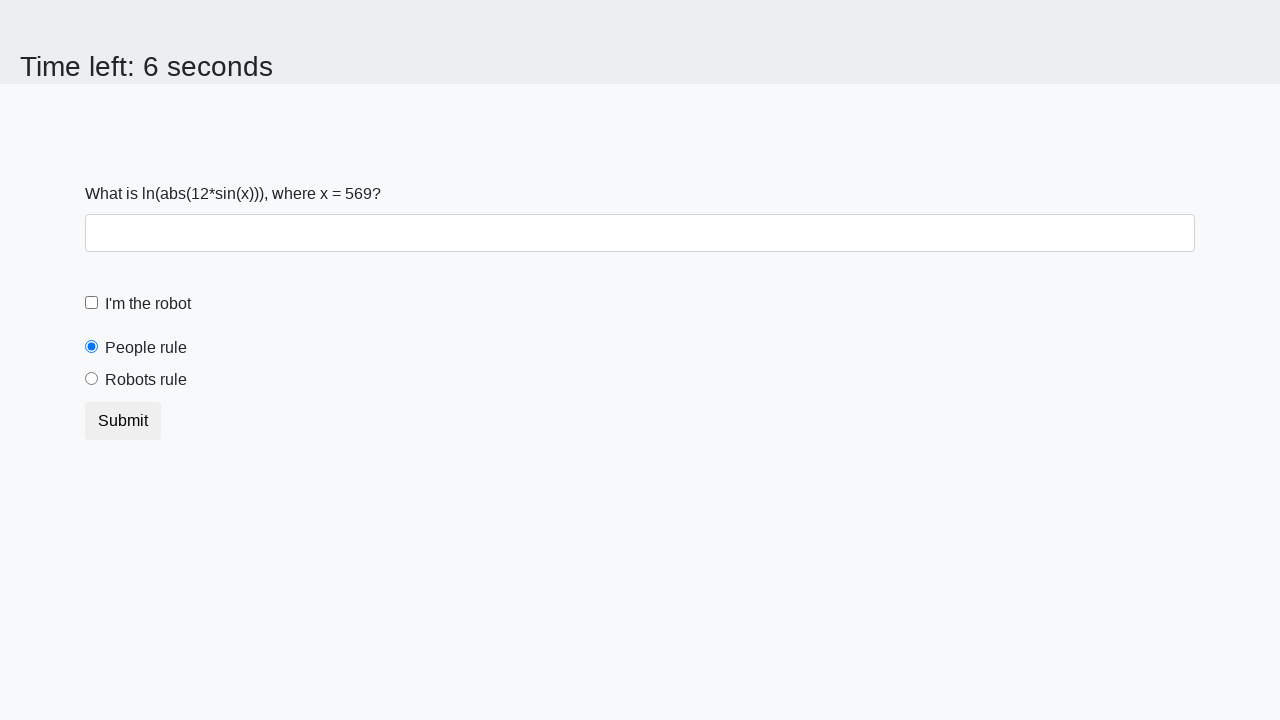

Waited 10 seconds for timeout period
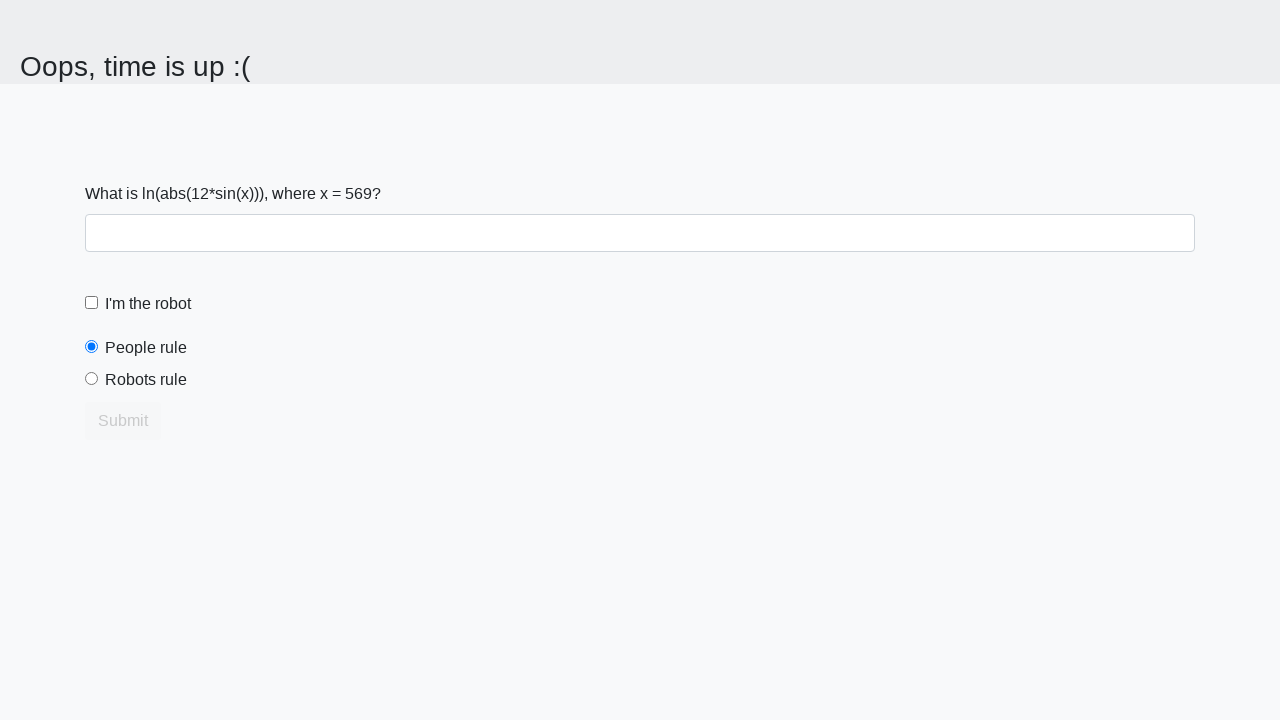

Verified submit button is disabled after timeout period
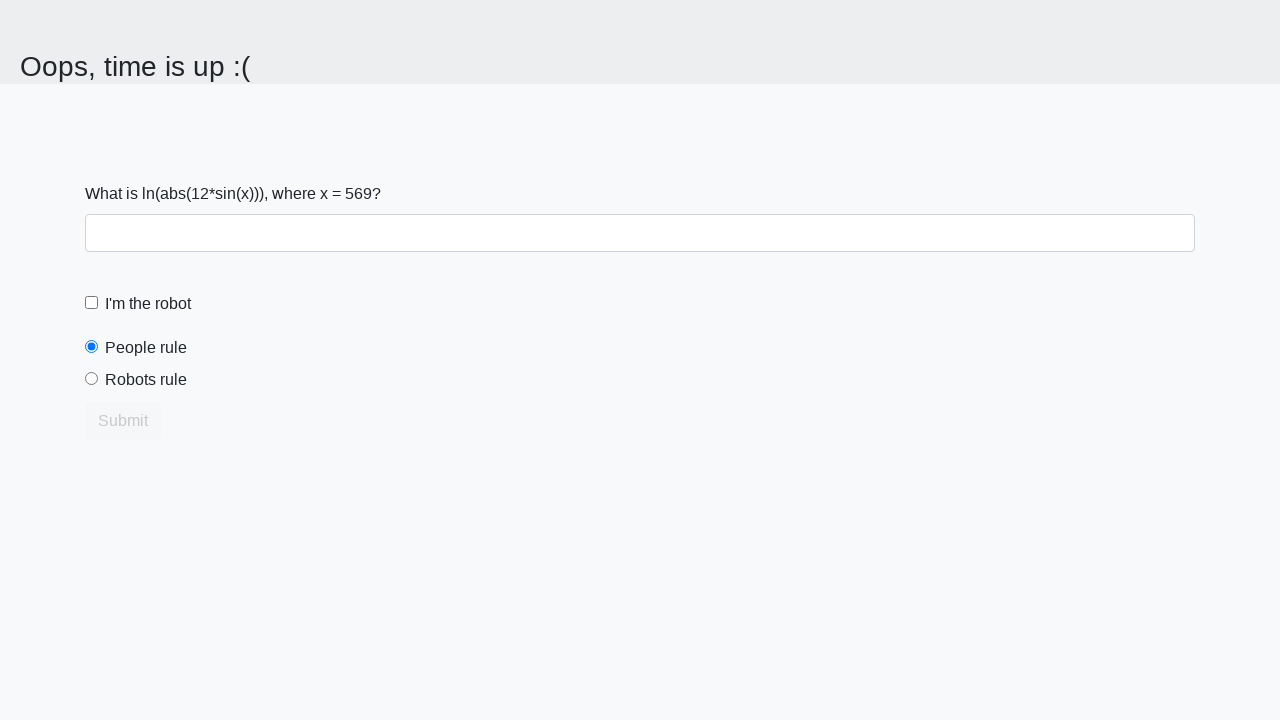

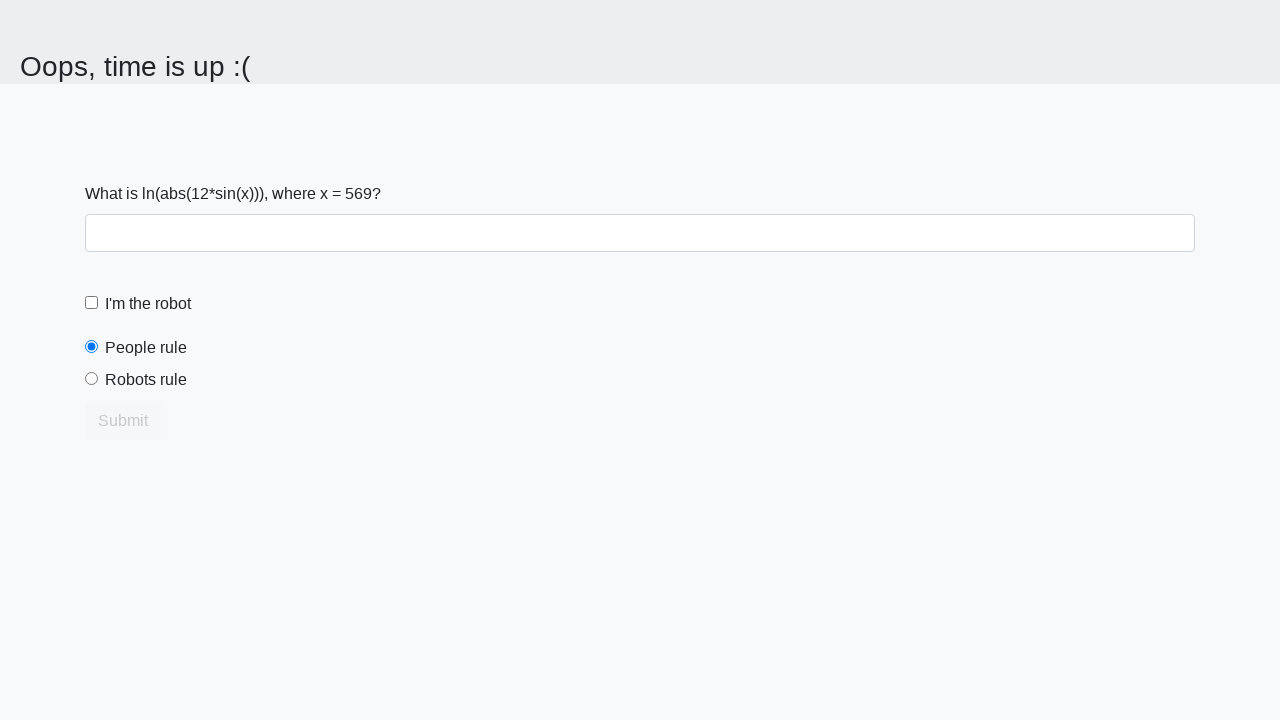